Tests timeout handling by clicking start button and waiting for dynamically loaded content with error handling

Starting URL: http://the-internet.herokuapp.com/dynamic_loading/1

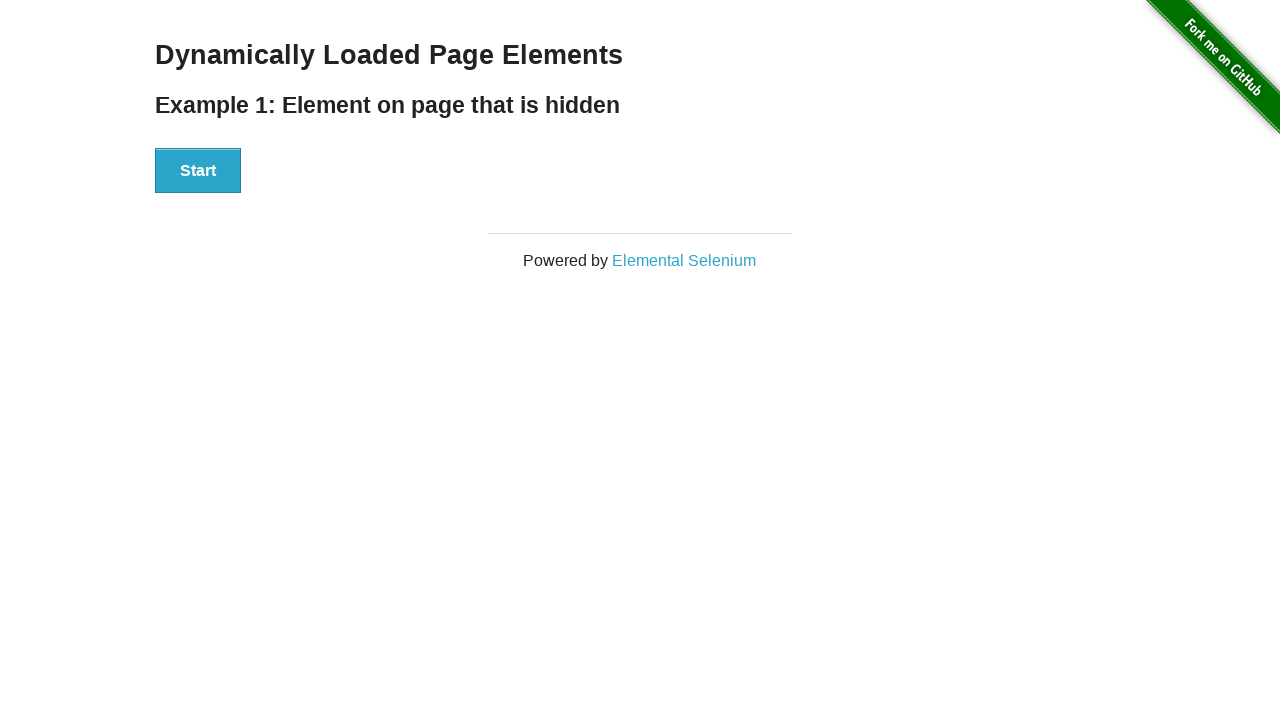

Clicked Start button to trigger dynamic loading at (198, 171) on xpath=//div[@id='start']/button[.='Start']
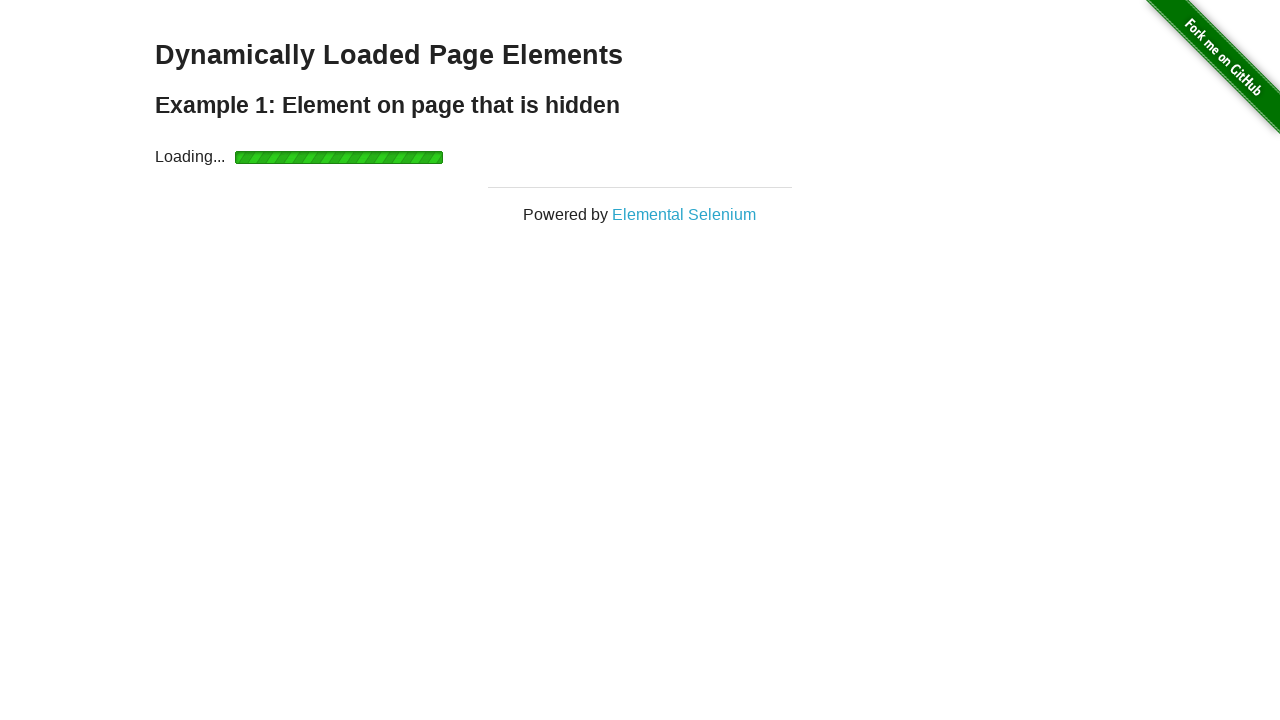

Timeout occurred while waiting for Hello World text, continuing anyway
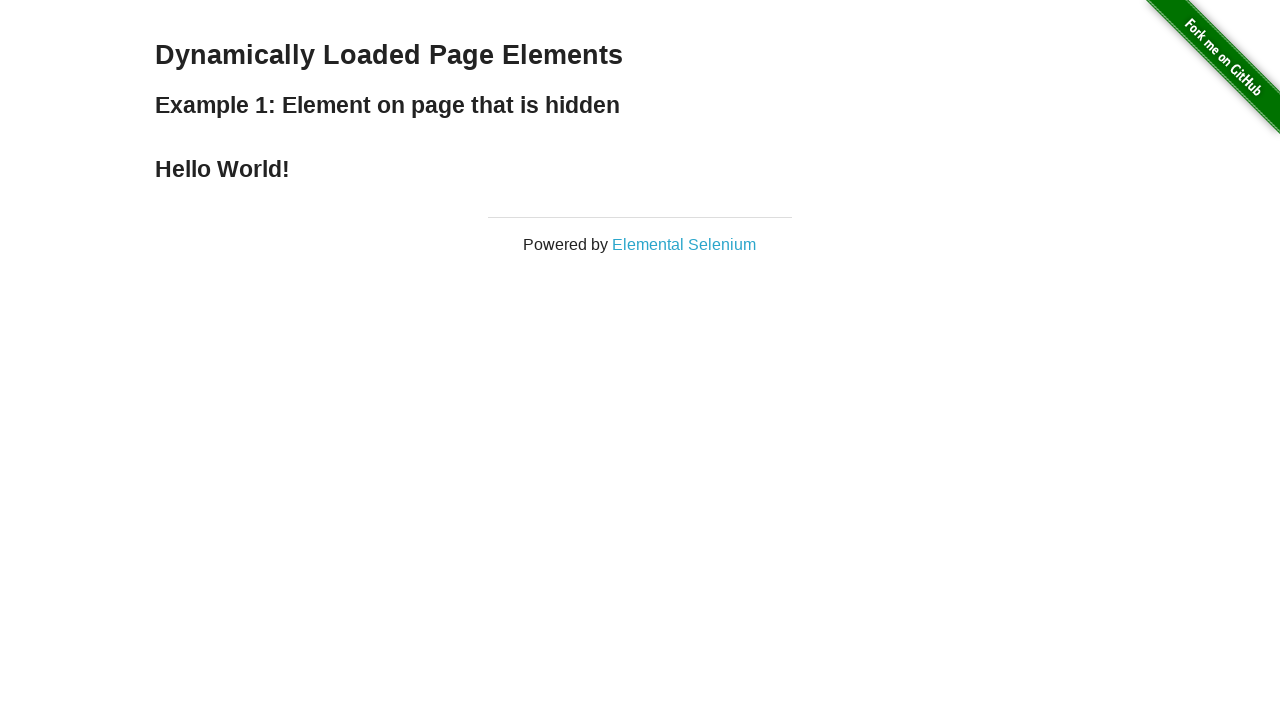

Located Hello World element
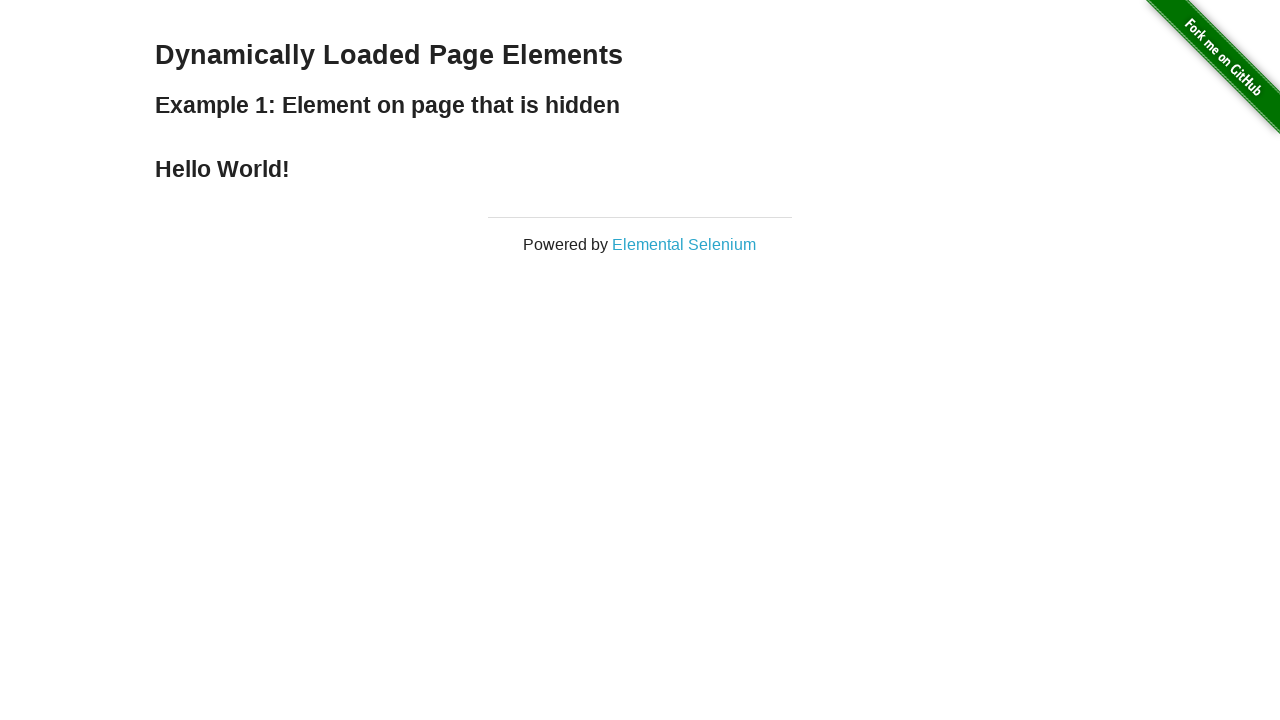

Verified that Hello World text is present in the element
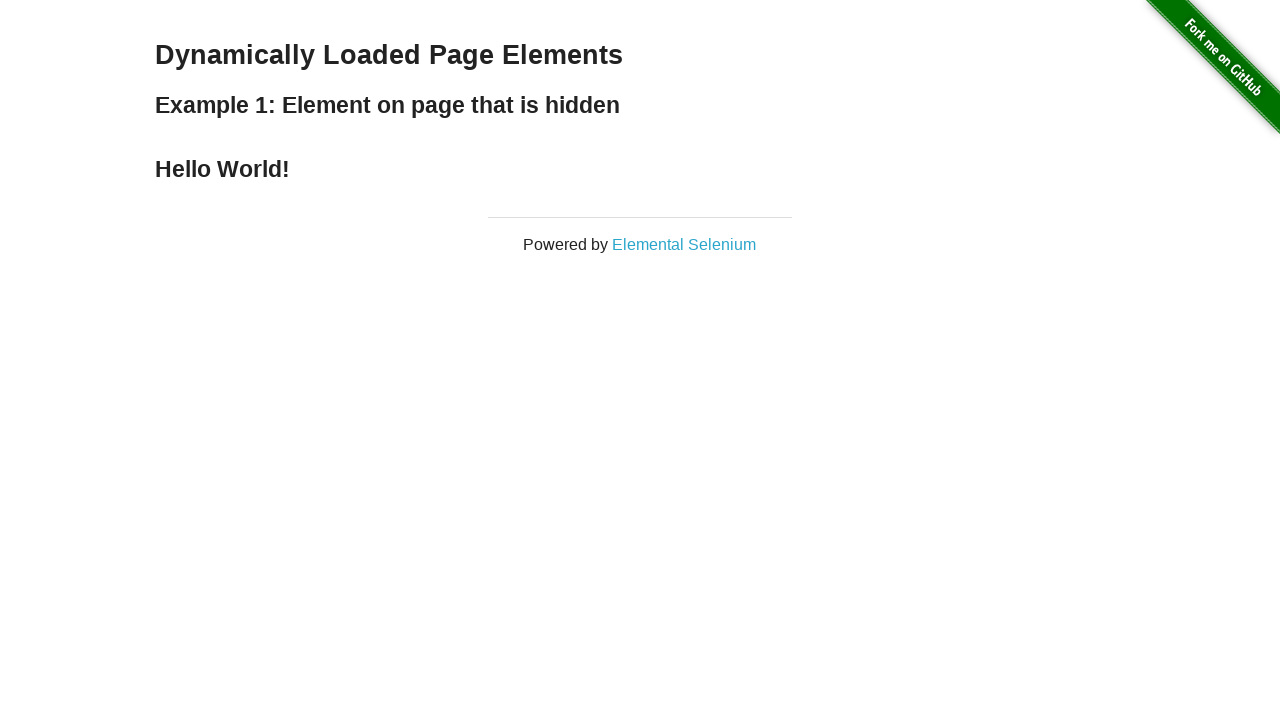

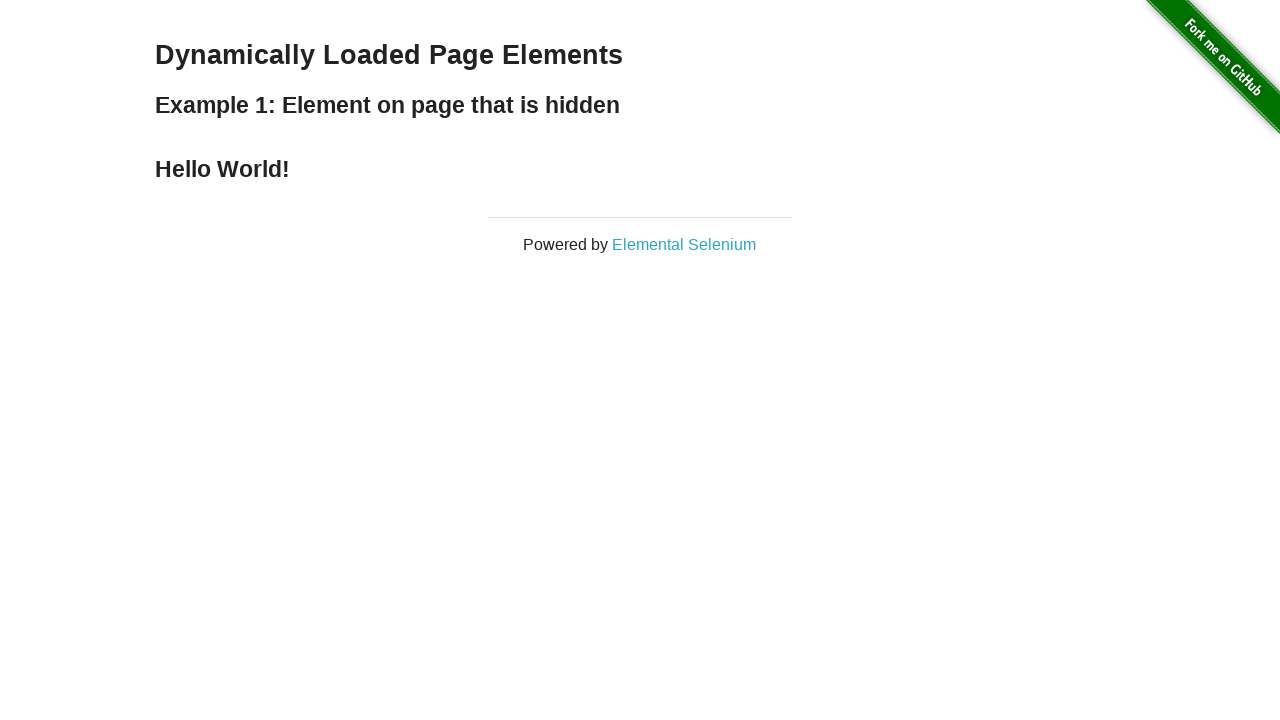